Tests dropdown selection functionality by selecting options using different methods (by index, value, and visible text) from a single select dropdown

Starting URL: https://krninformatix.com/sample.html

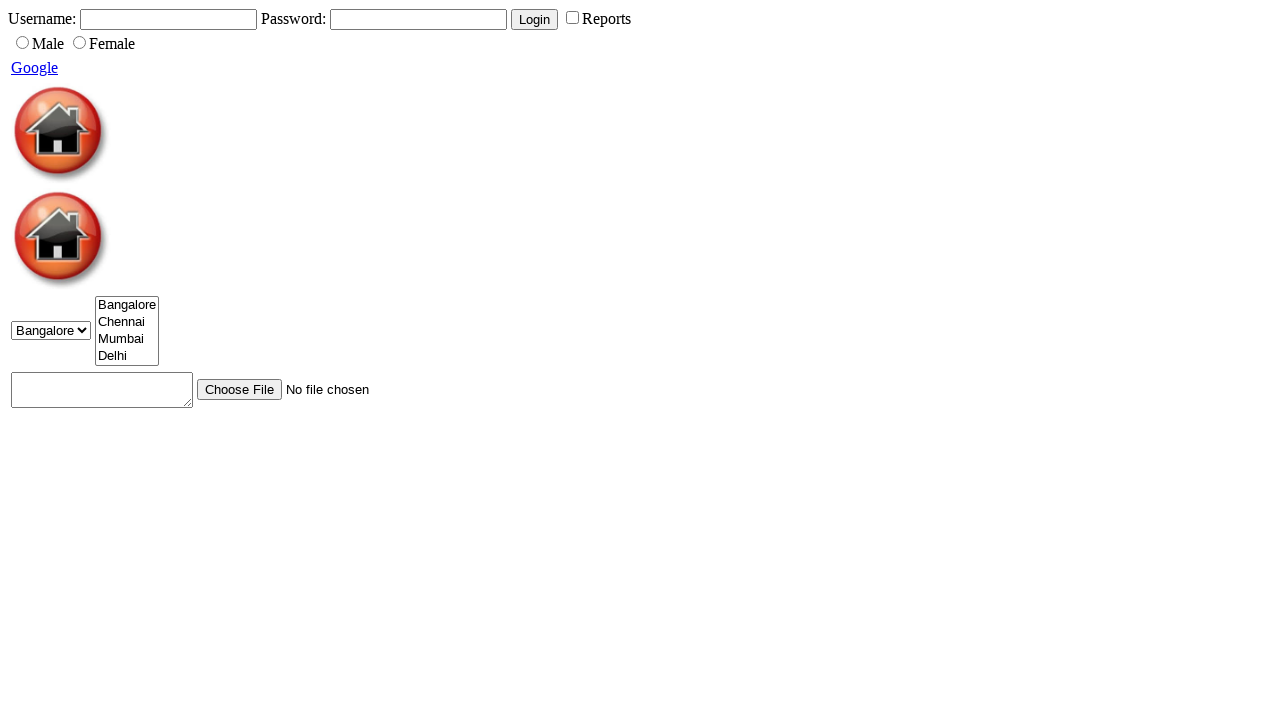

Navigated to sample page
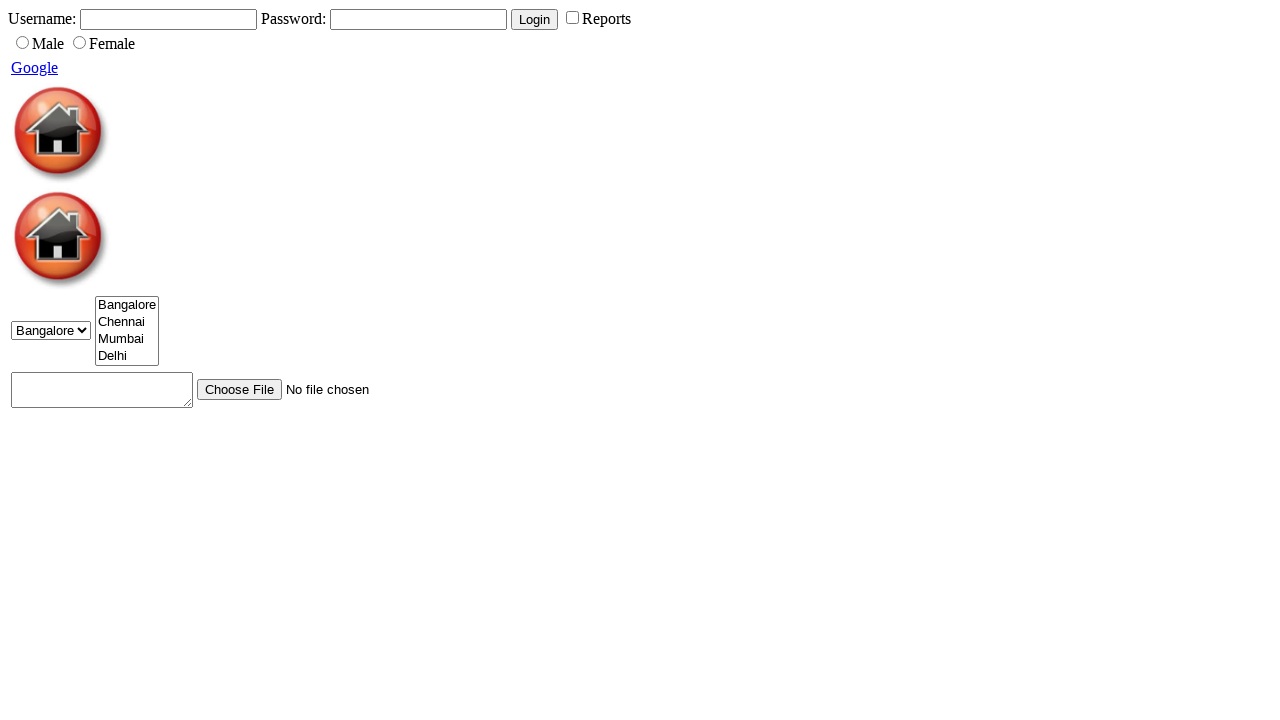

Located city dropdown element
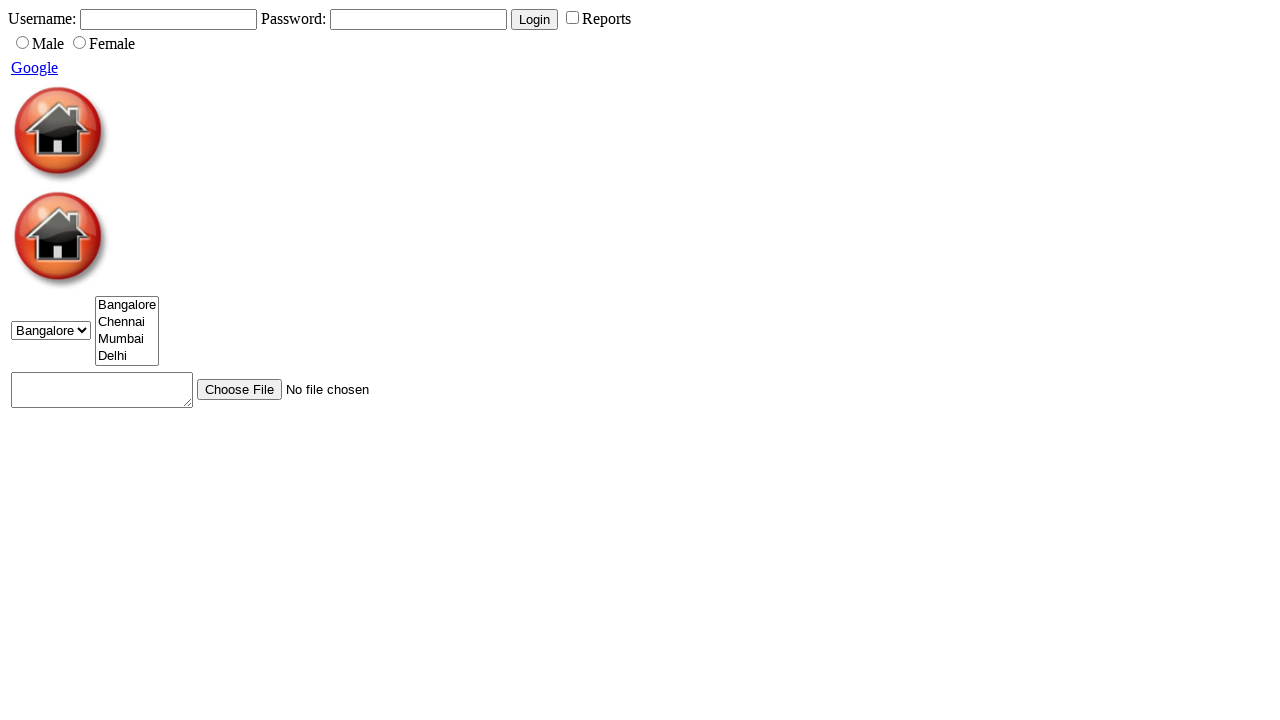

Selected dropdown option by index 2 on #city
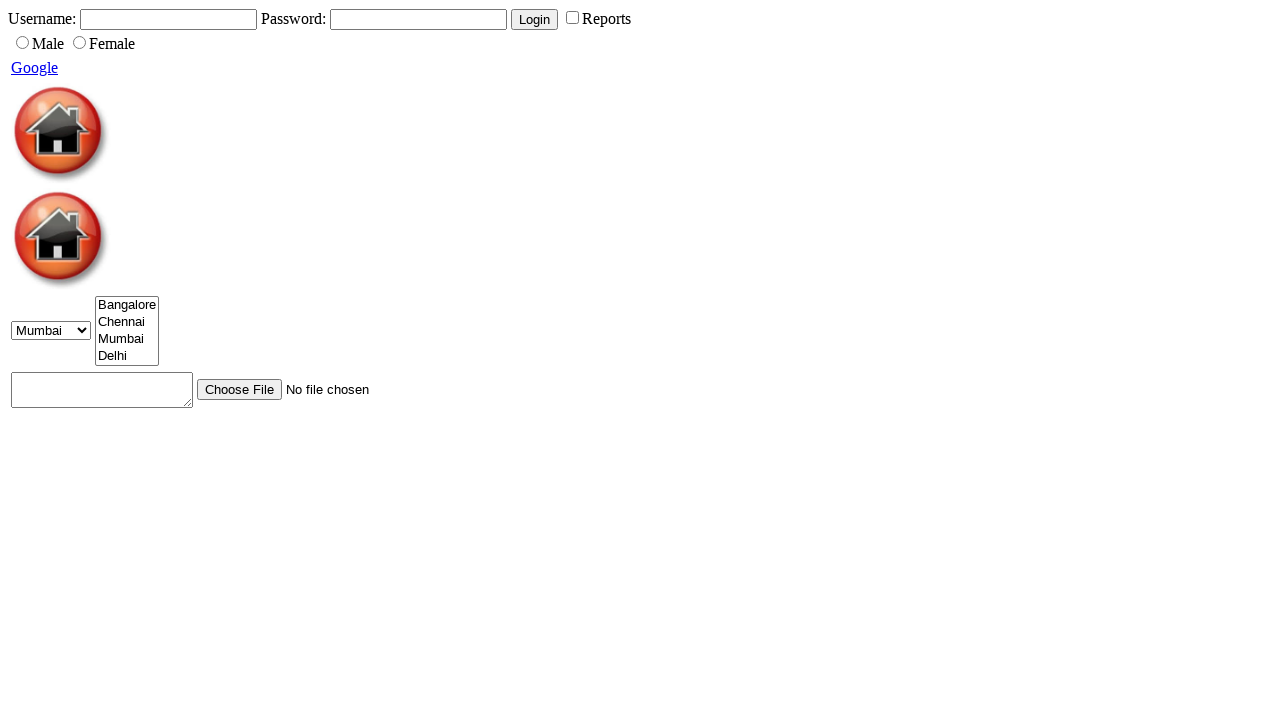

Selected dropdown option by value '4' on #city
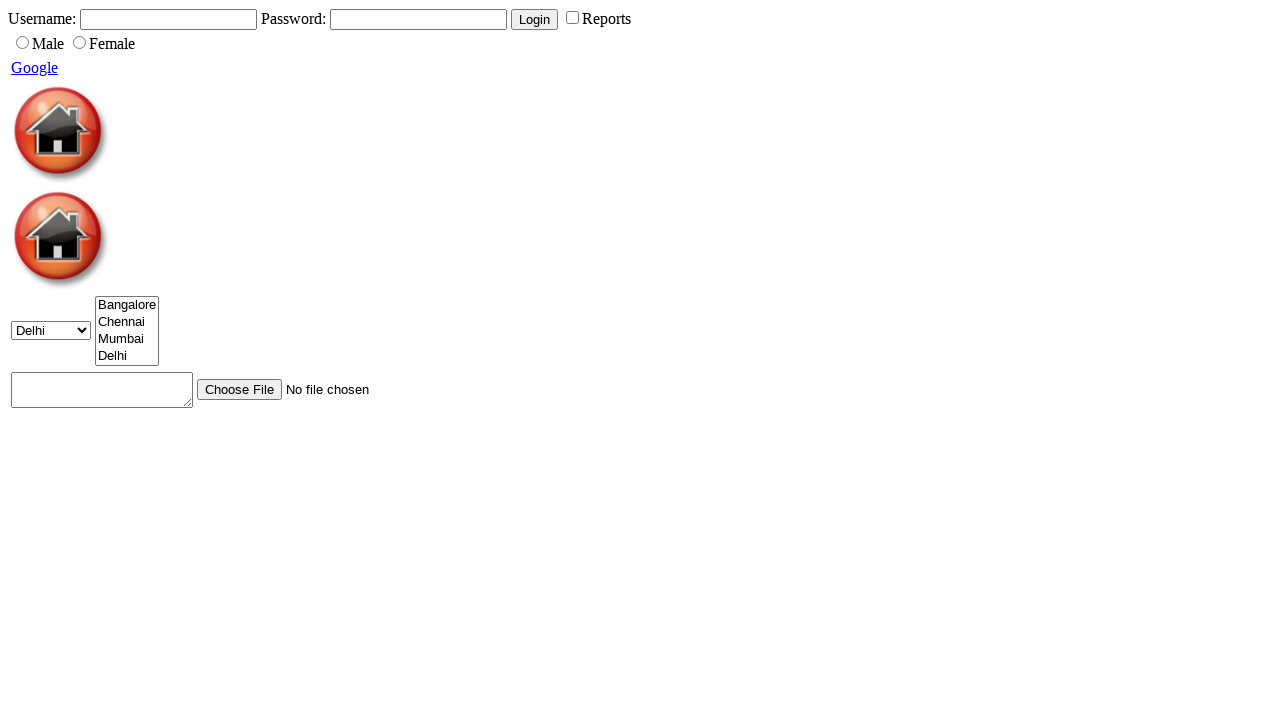

Selected dropdown option by label 'Chennai' on #city
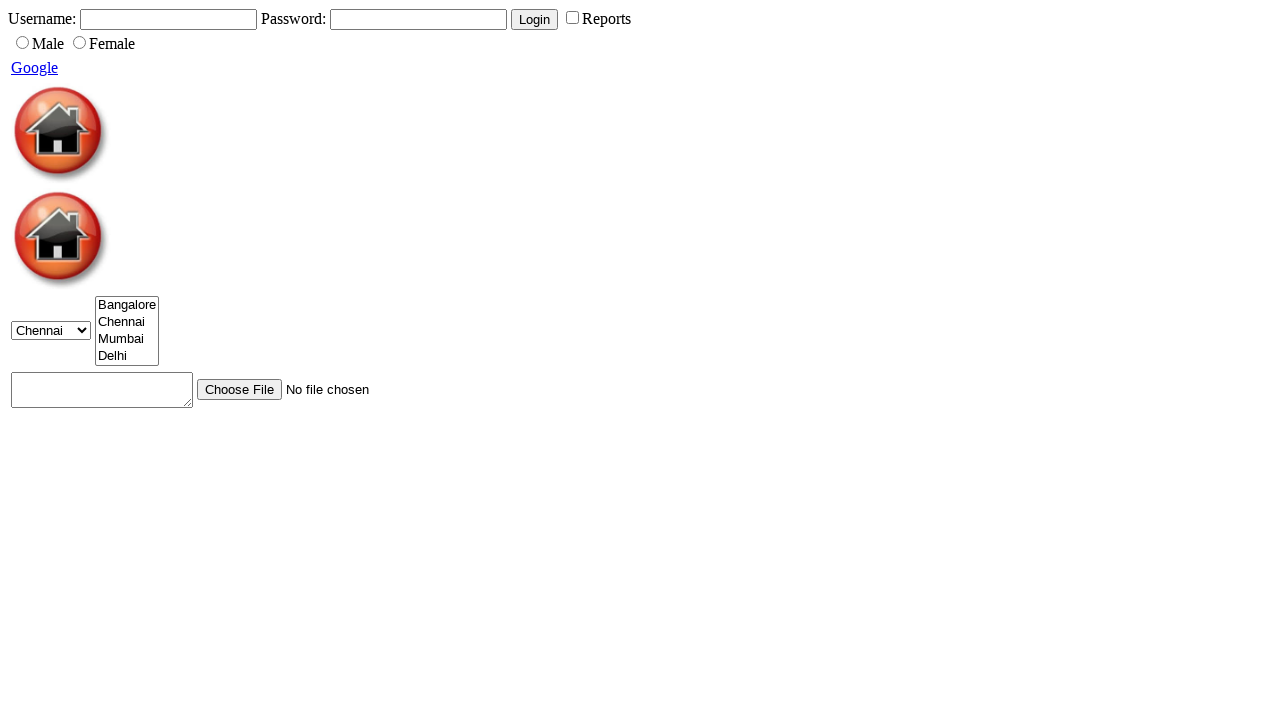

Retrieved all dropdown options
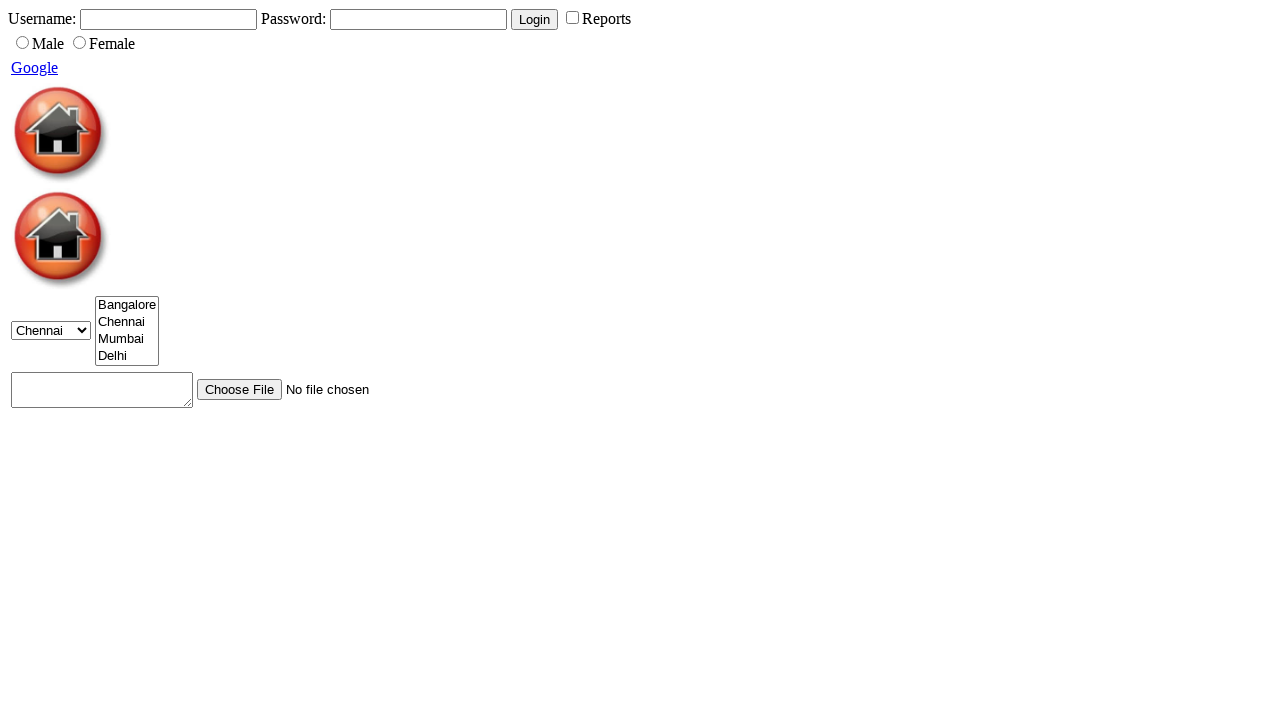

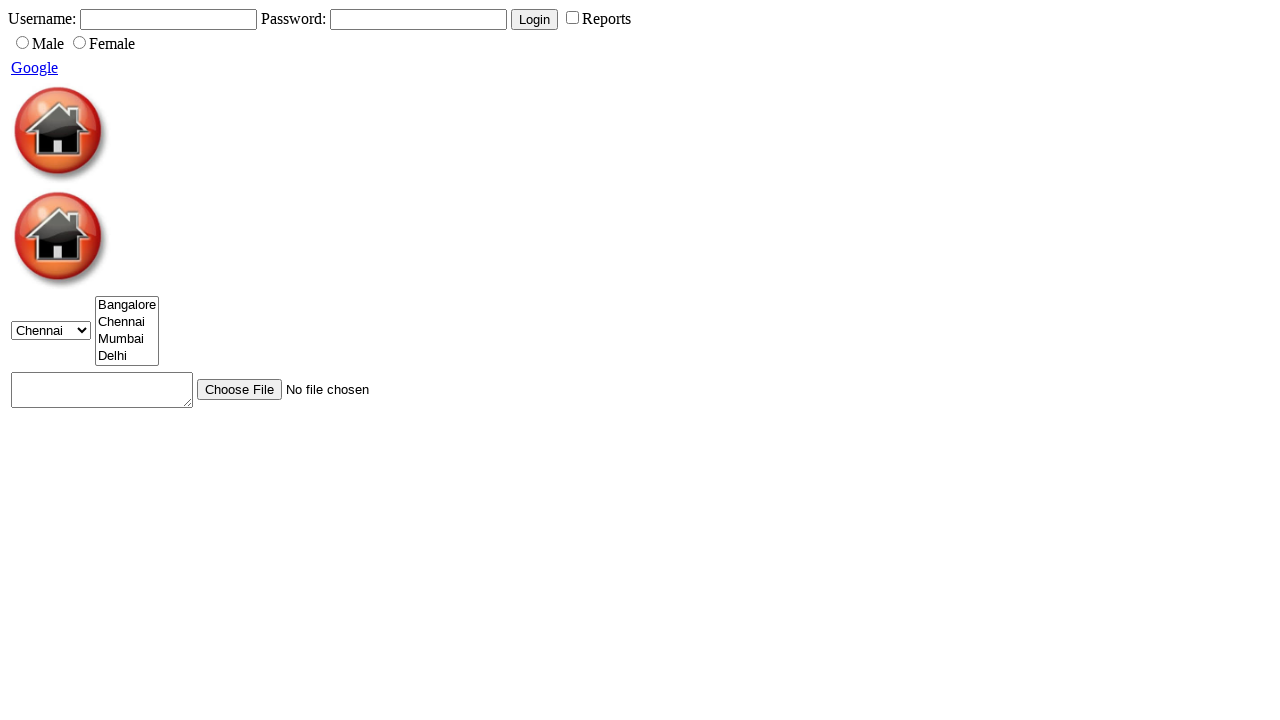